Tests navigation to Browse Languages and then to languages starting with numbers (0), verifying that there are exactly 10 language entries.

Starting URL: http://99-bottles-of-beer.net/lyrics.html

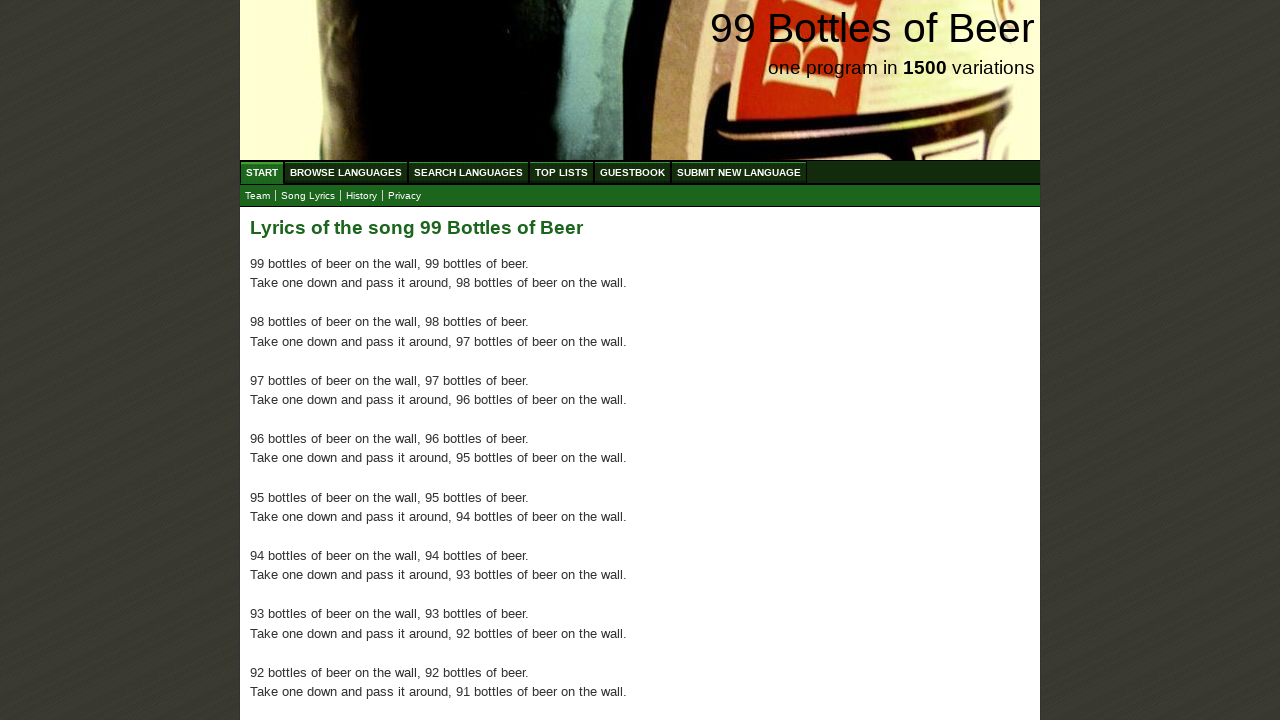

Clicked on Browse Languages menu at (346, 172) on xpath=//ul[@id='menu']/li/a[@href='/abc.html']
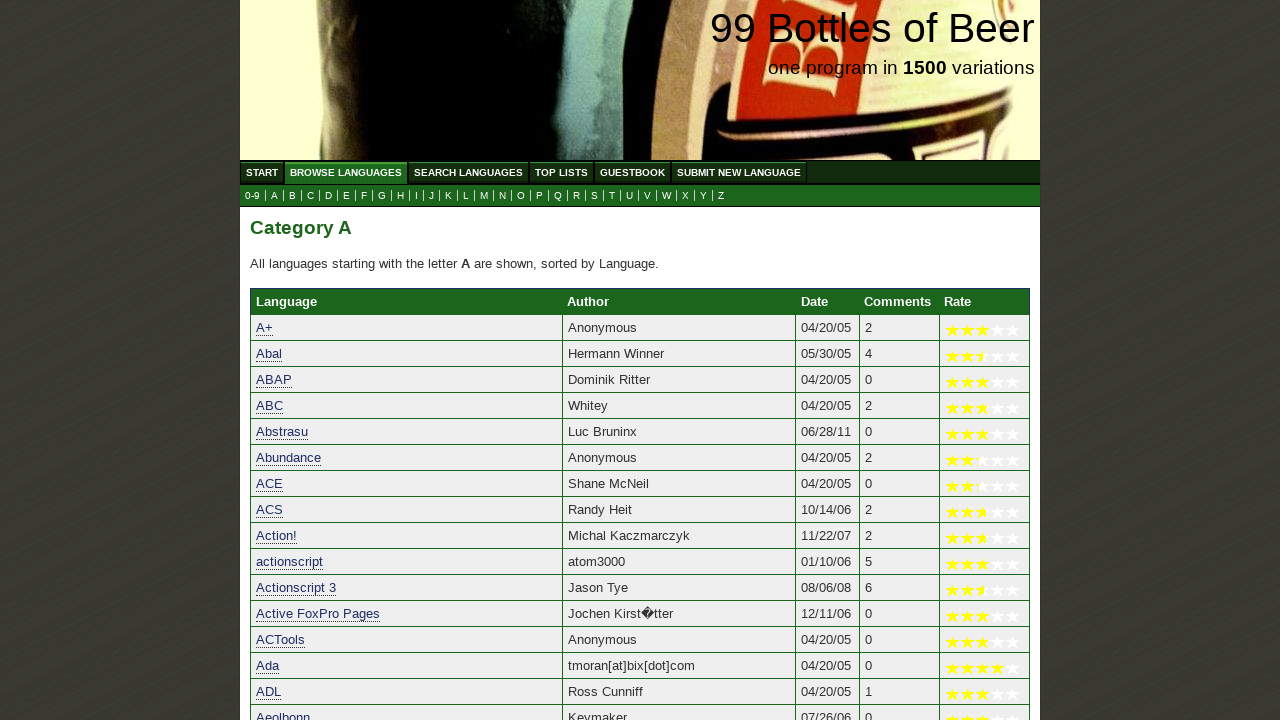

Clicked on 0 link for languages starting with numbers at (252, 196) on xpath=//a[@href='0.html']
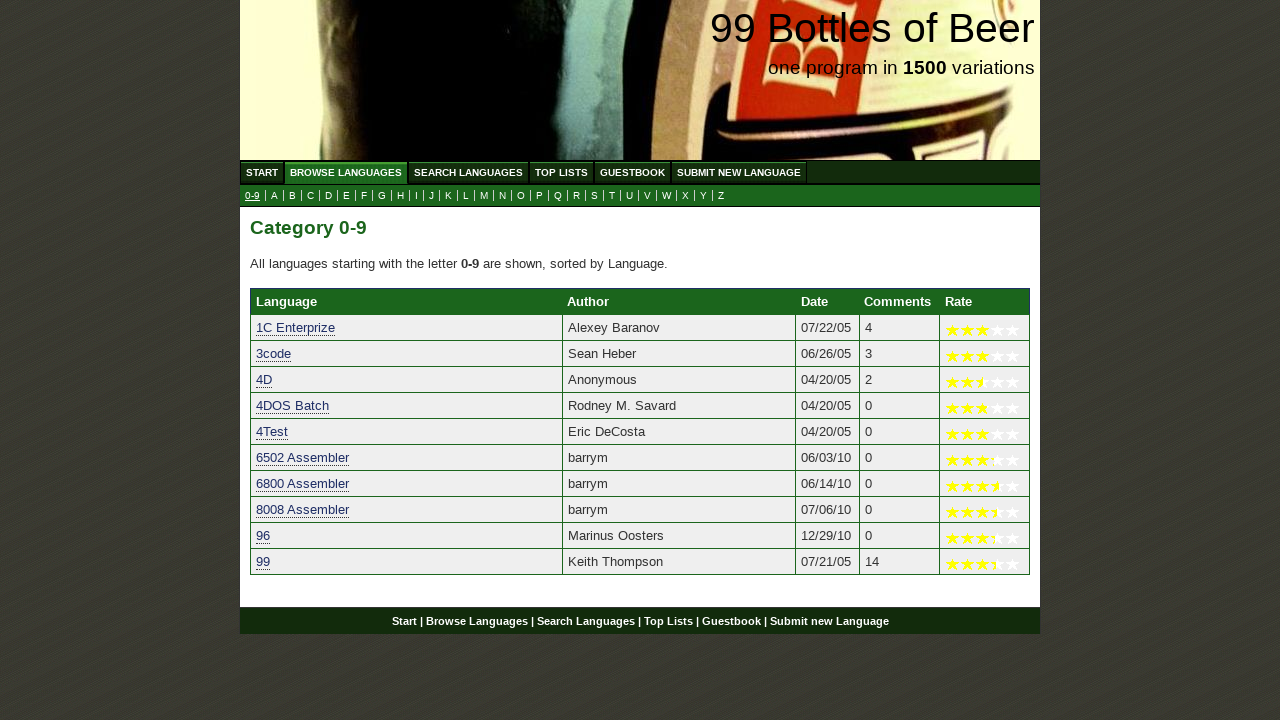

Language entries loaded
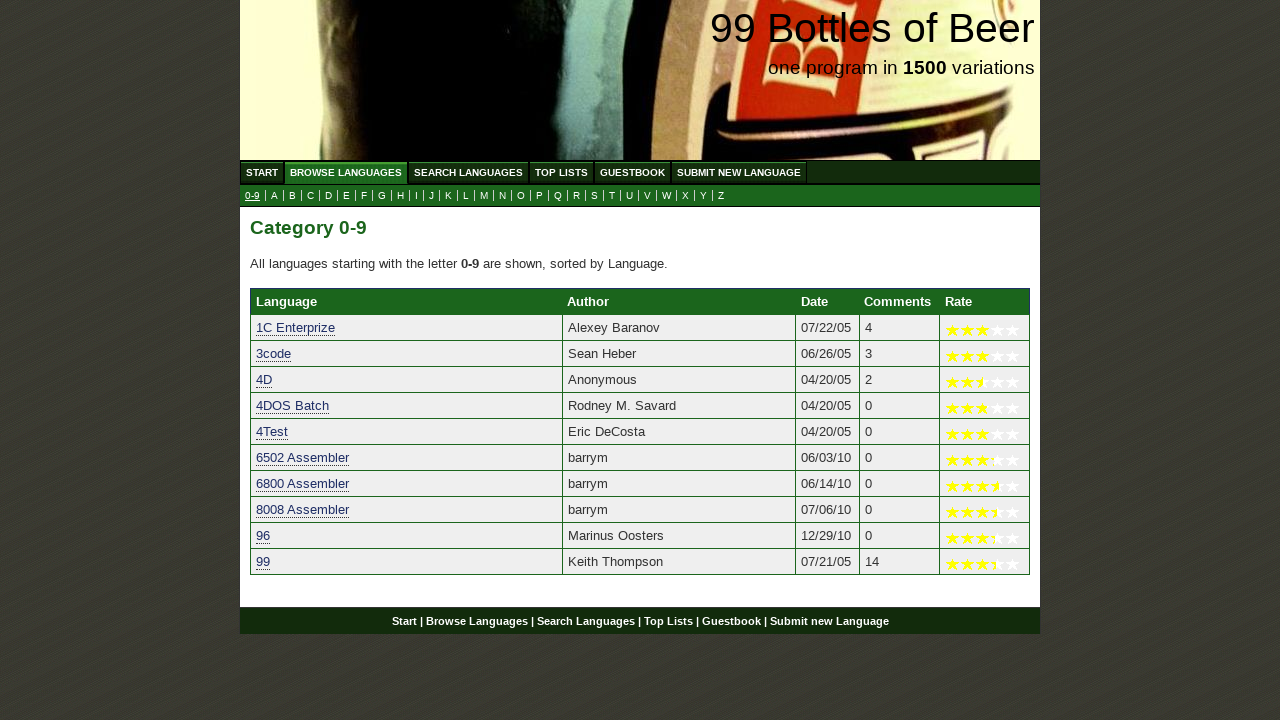

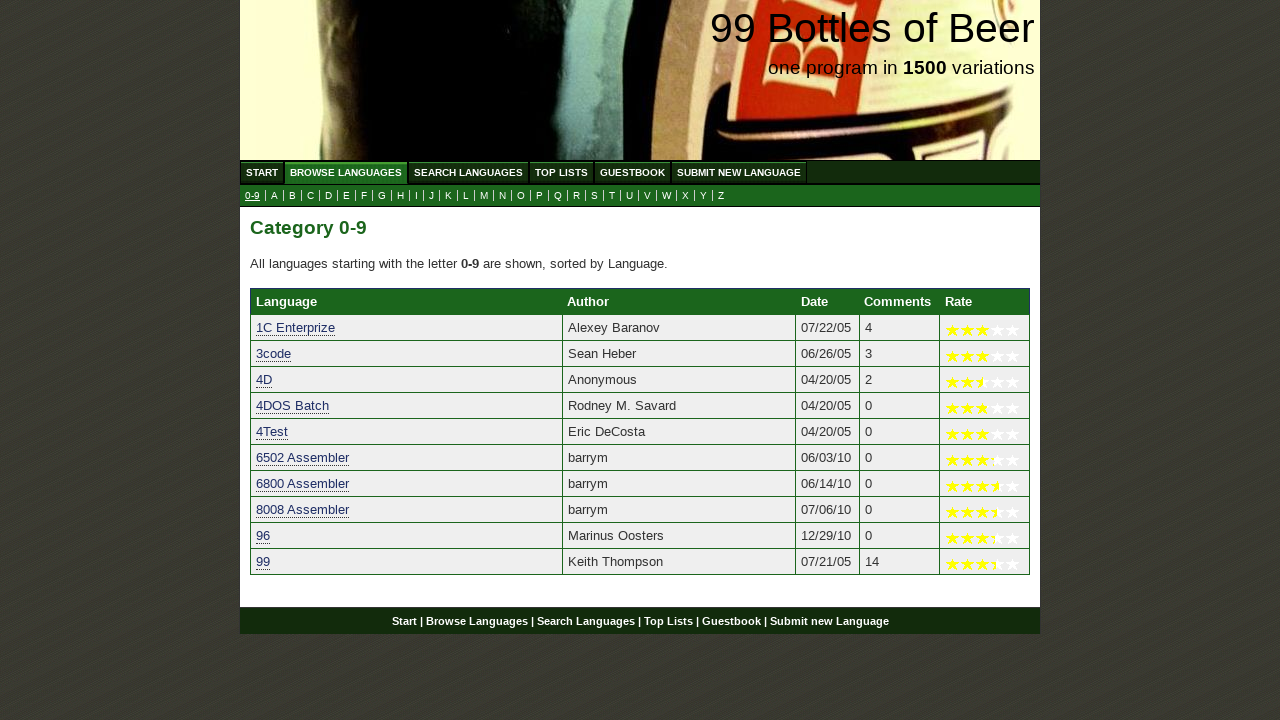